Tests scrolling functionality and validates the sum of values in a table by scrolling to the table, extracting values from the fourth column, and comparing the calculated sum with the displayed total.

Starting URL: https://rahulshettyacademy.com/AutomationPractice/

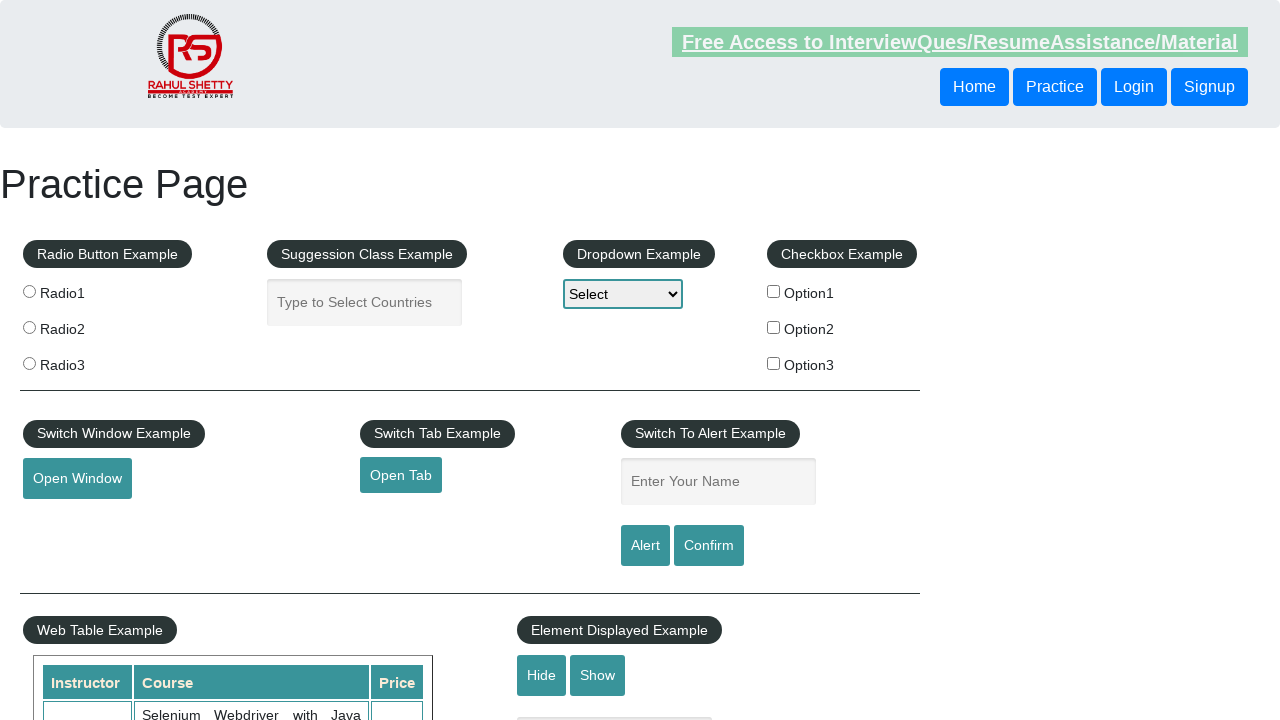

Scrolled down the page by 500 pixels
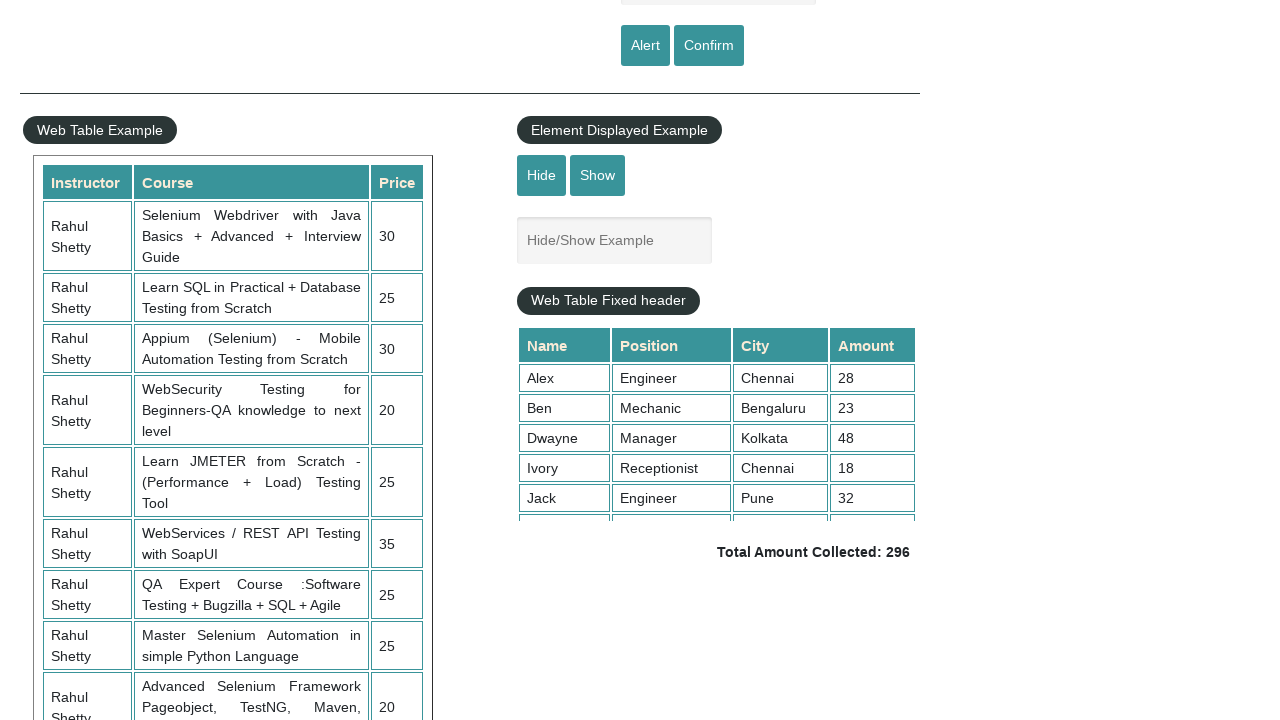

Scrolled inside the fixed header table to bottom
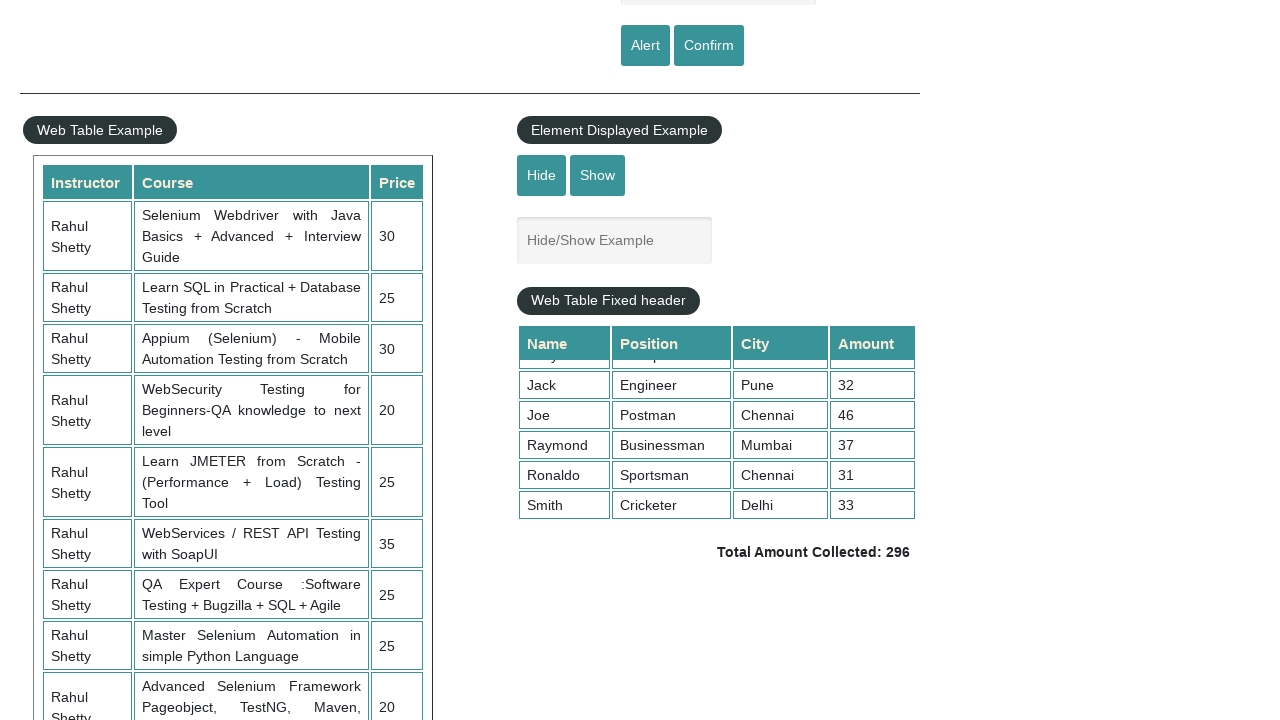

Extracted 9 values from the 4th column of the table
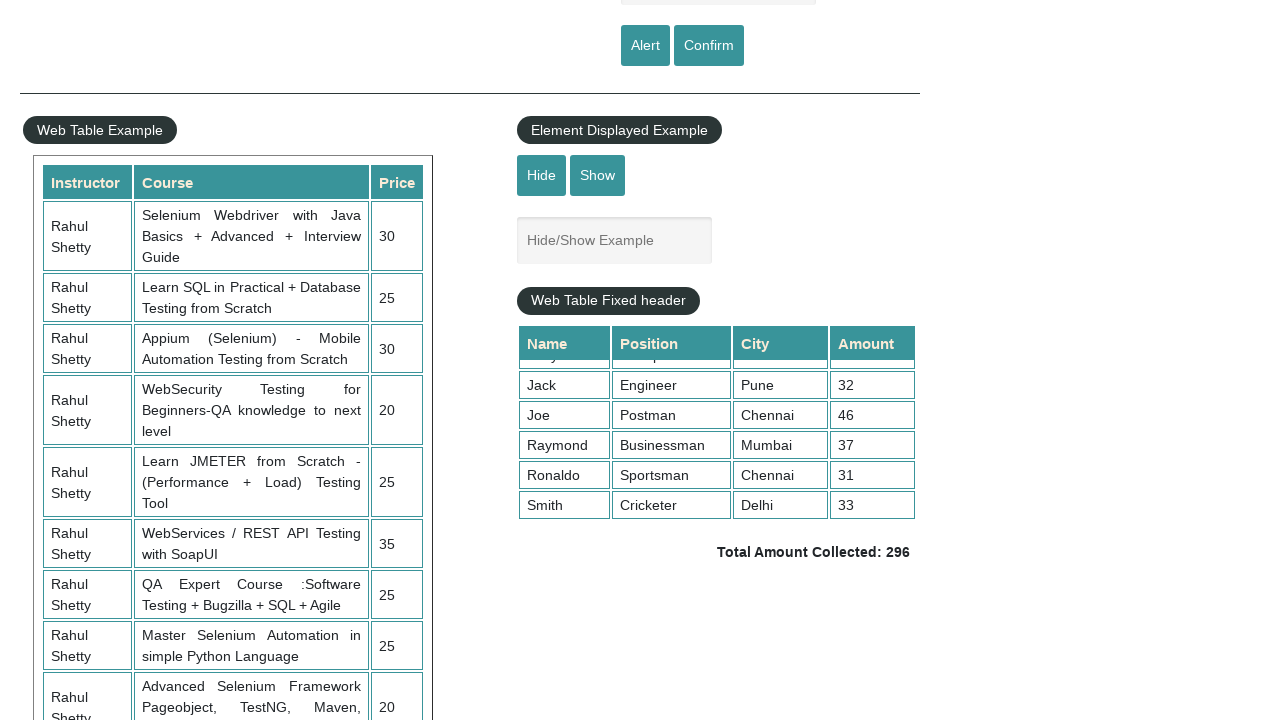

Calculated sum of column values: 296
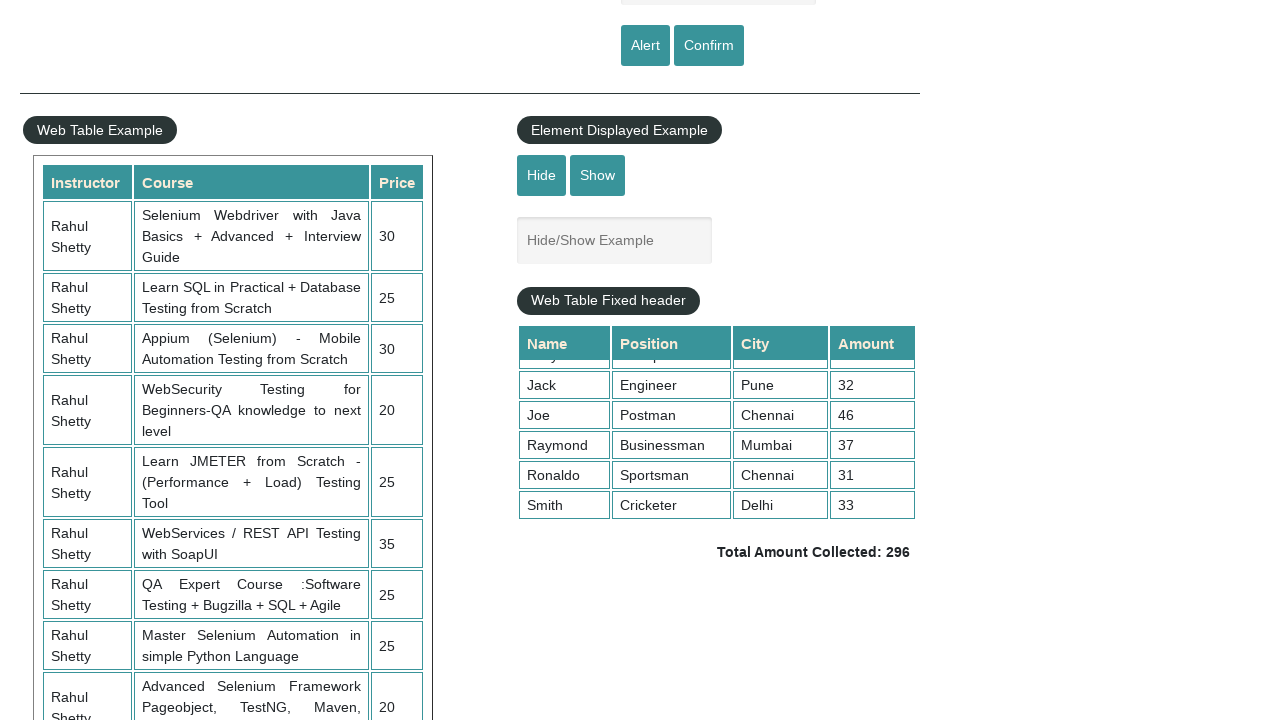

Retrieved displayed total amount text
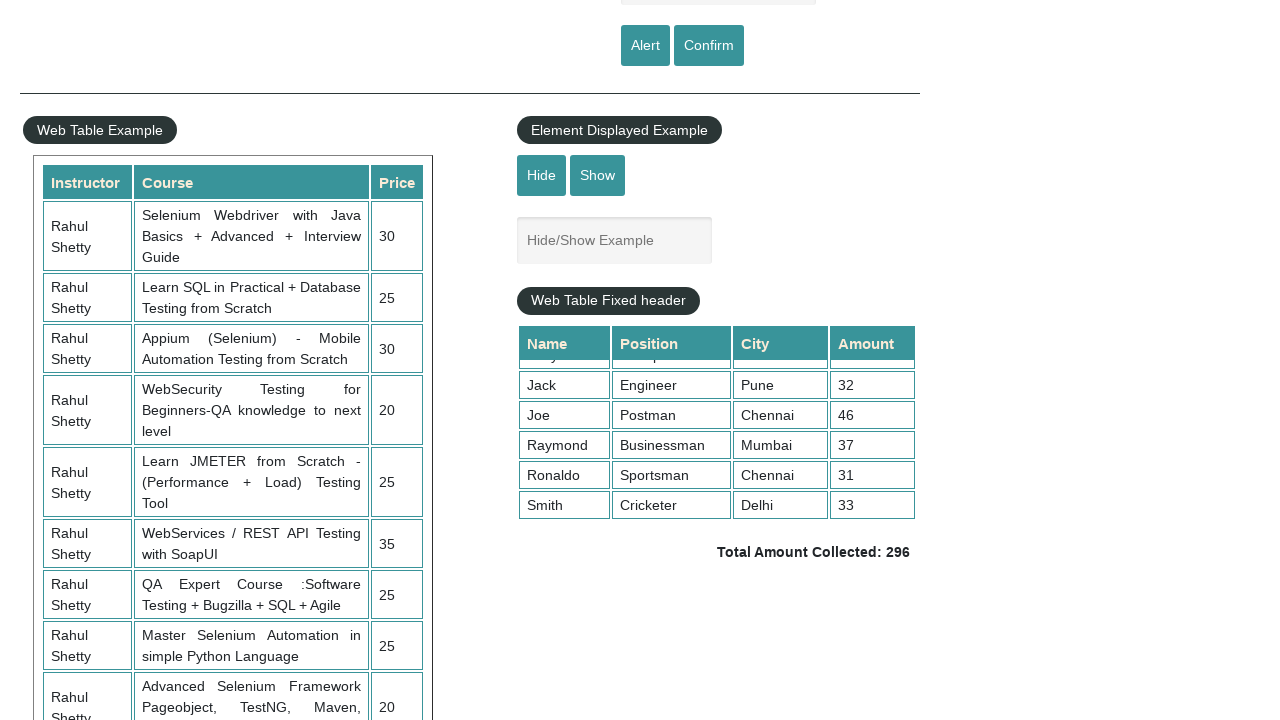

Extracted displayed sum: 296
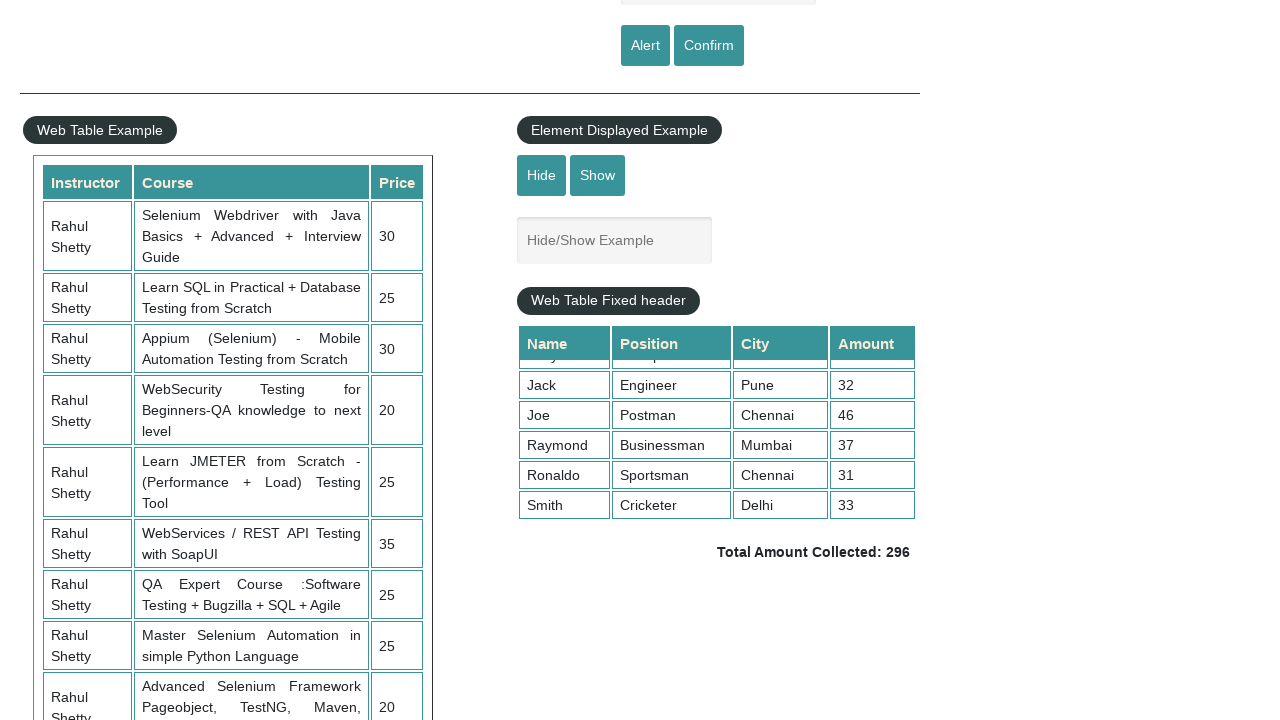

Verified calculated sum (296) matches displayed sum (296)
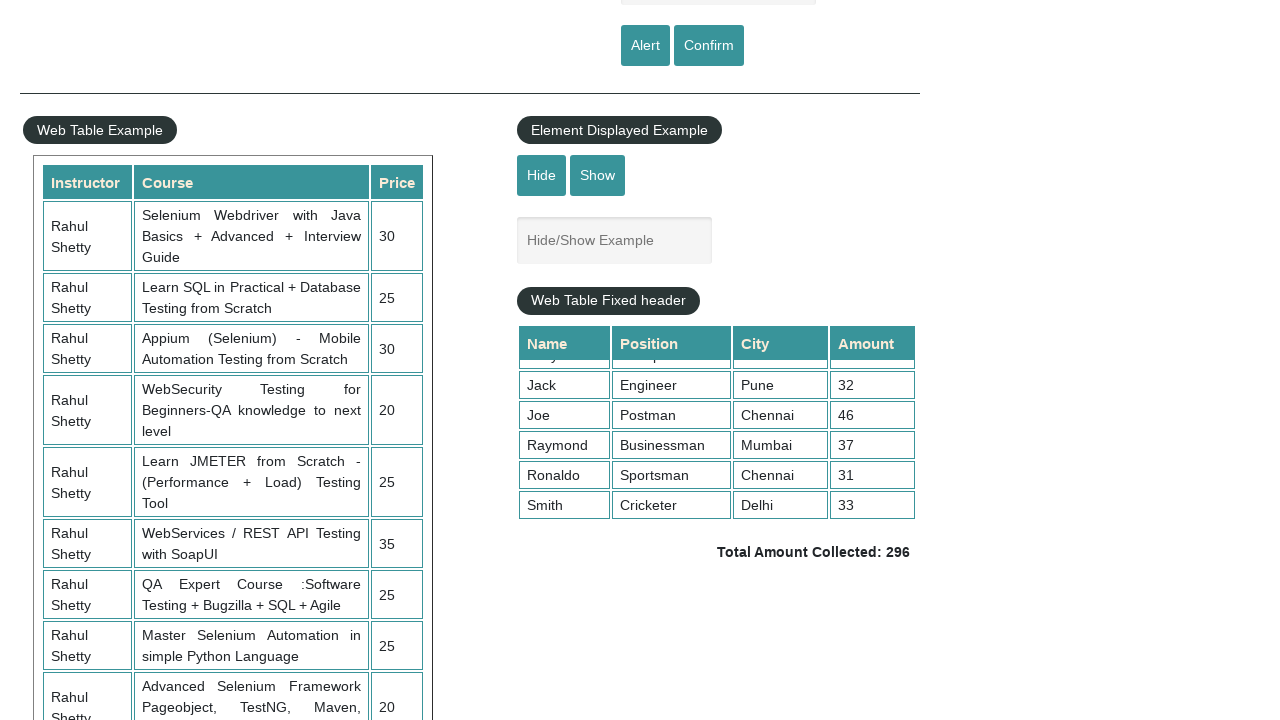

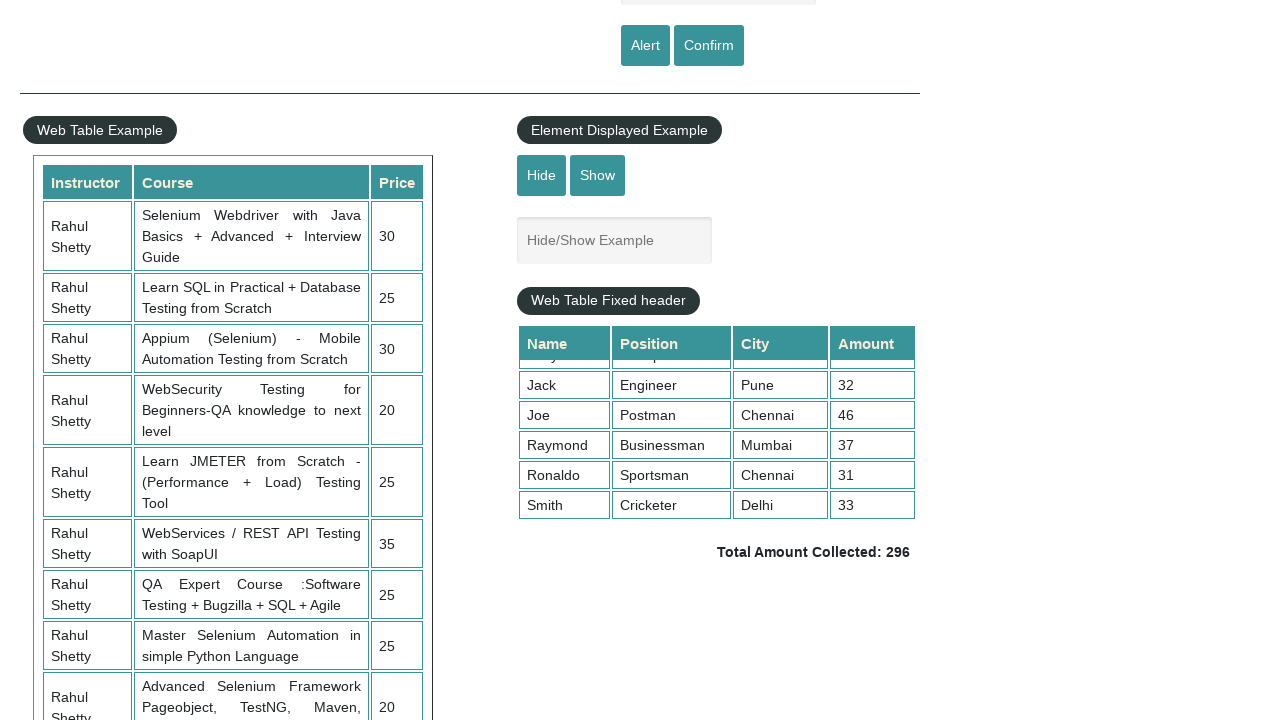